Tests navigation from the login page to the registration page by clicking the register link and verifying the registration page loads successfully

Starting URL: https://parabank.parasoft.com/parabank/index.htm

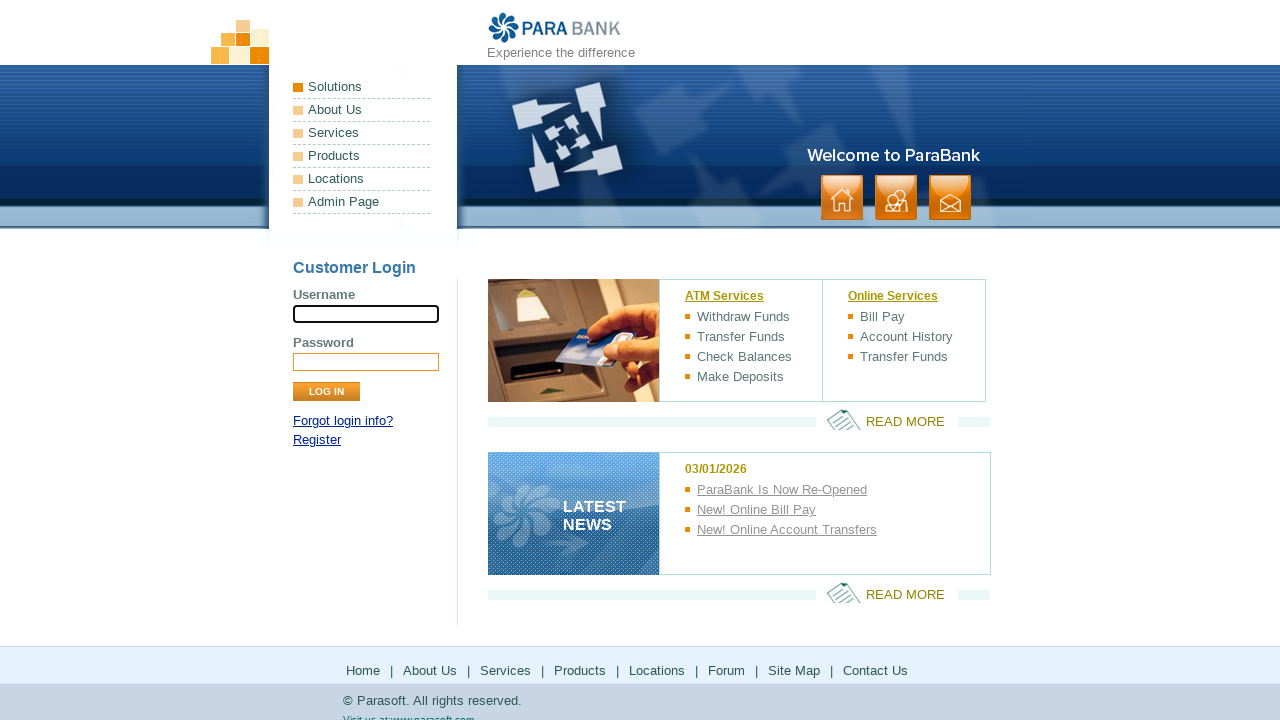

Clicked on the Register link to navigate to registration page at (317, 440) on a[href*='register']
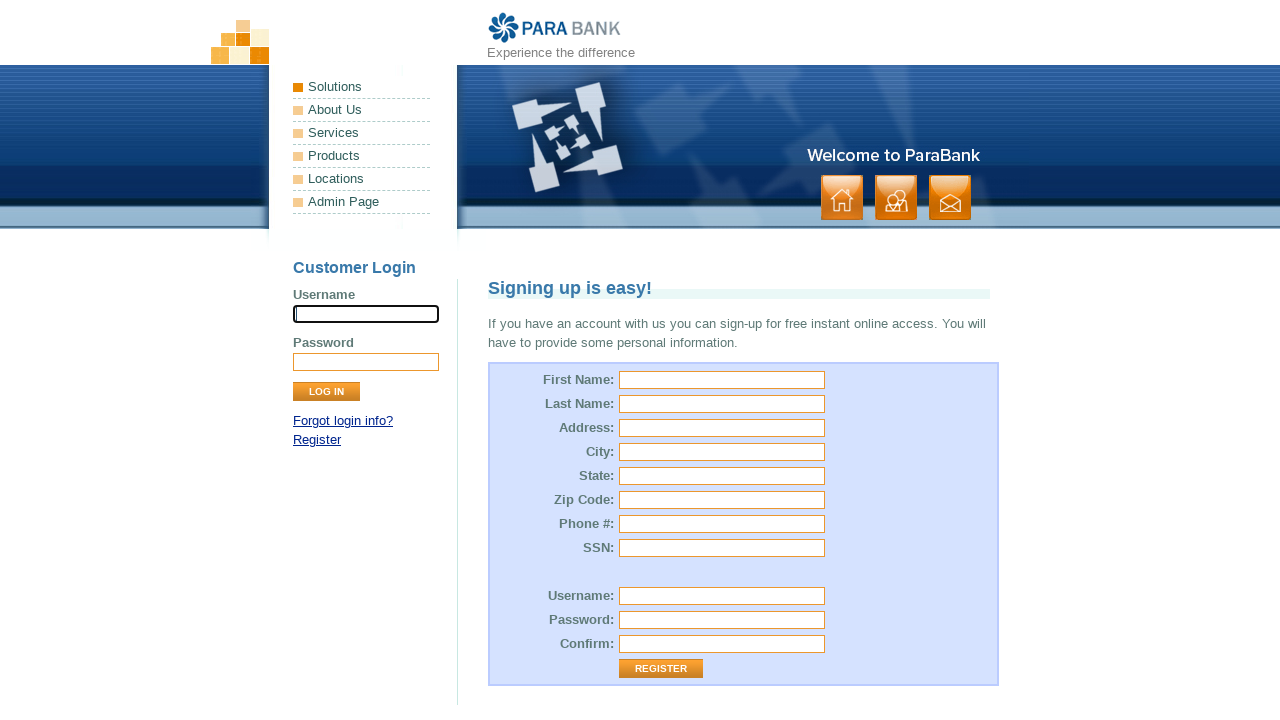

Registration page loaded and first name input field is visible
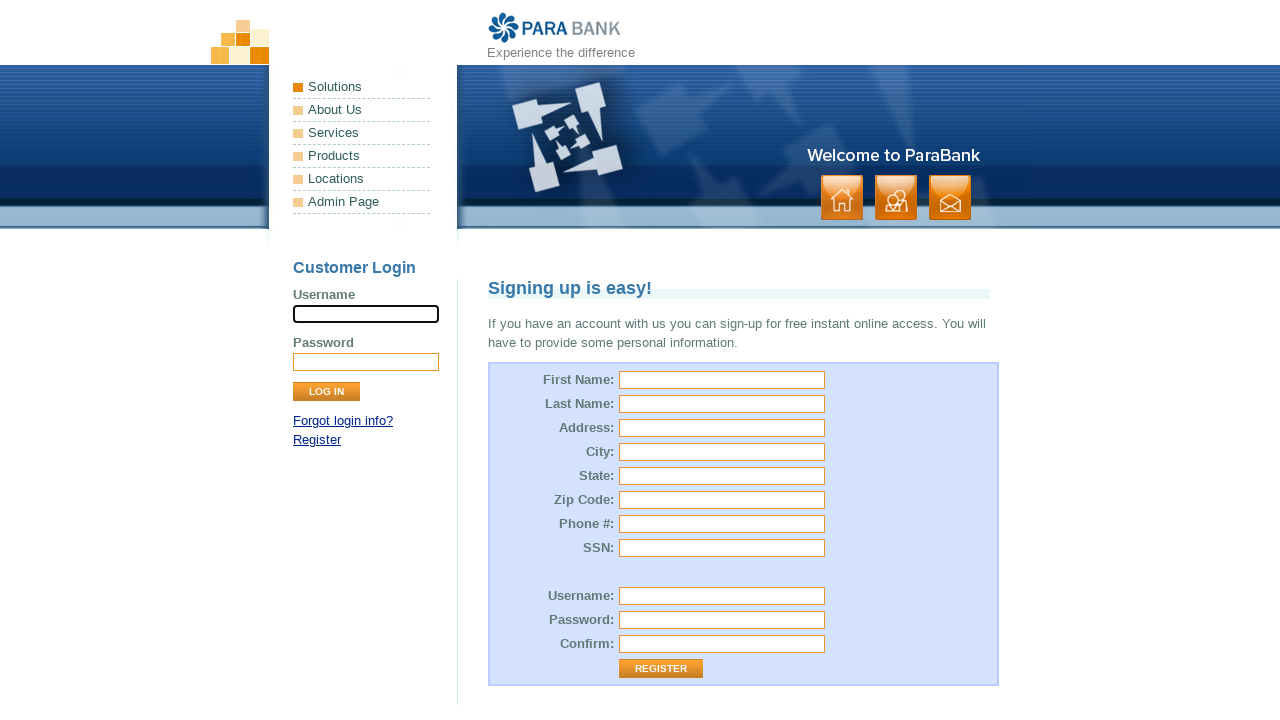

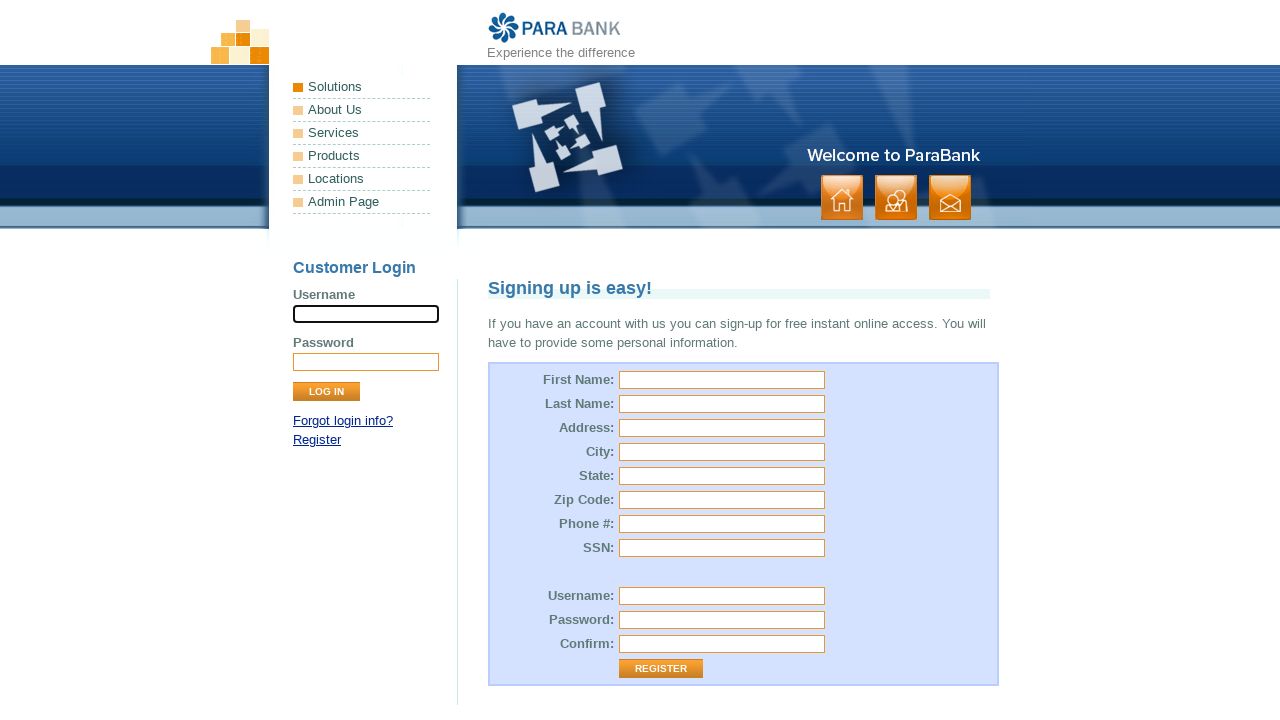